Tests opening a new window, interacting with it by clicking a menu item, then switching back to the original window

Starting URL: https://codenboxautomationlab.com/practice/

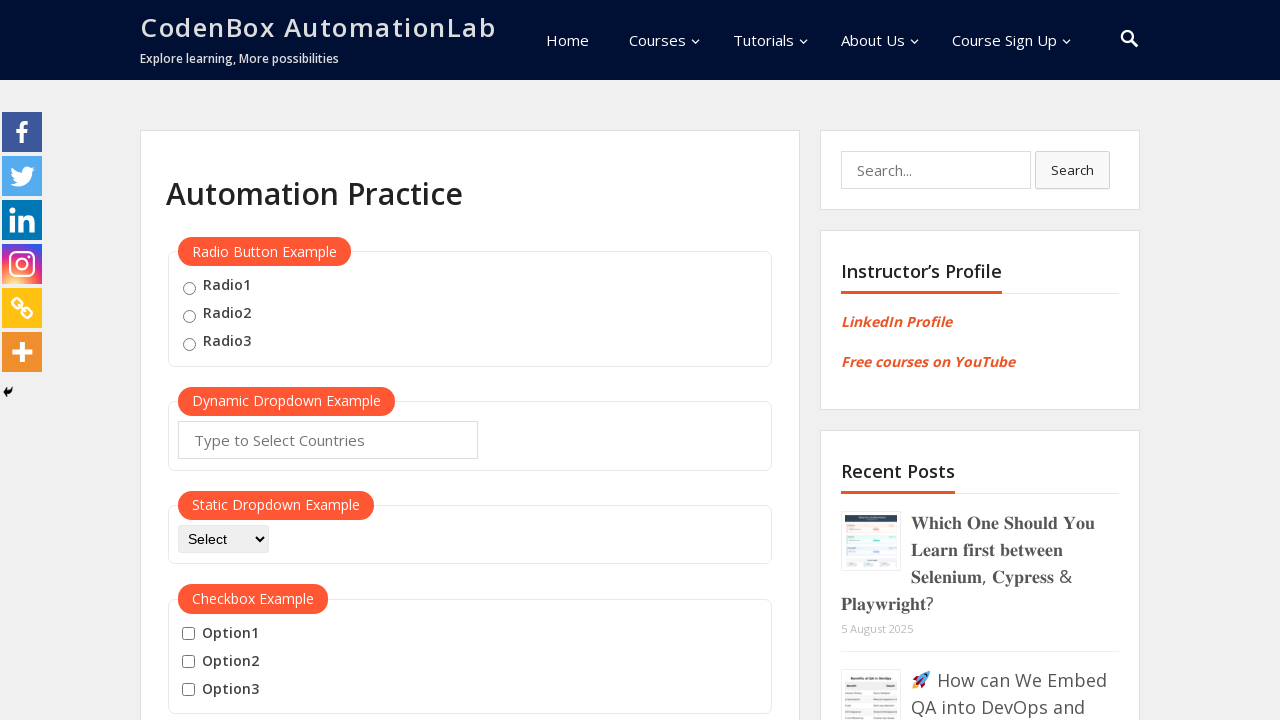

Scrolled down 700 pixels to reveal open window button
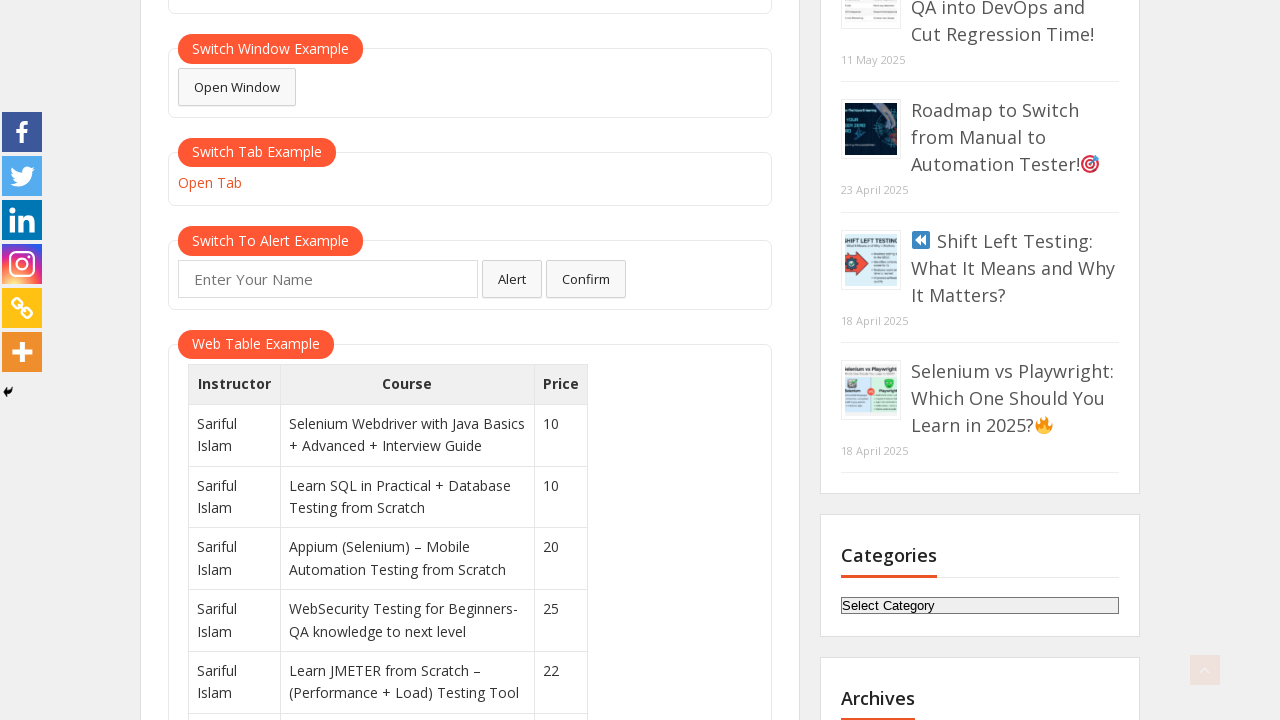

Clicked open window button to open new window at (237, 87) on #openwindow
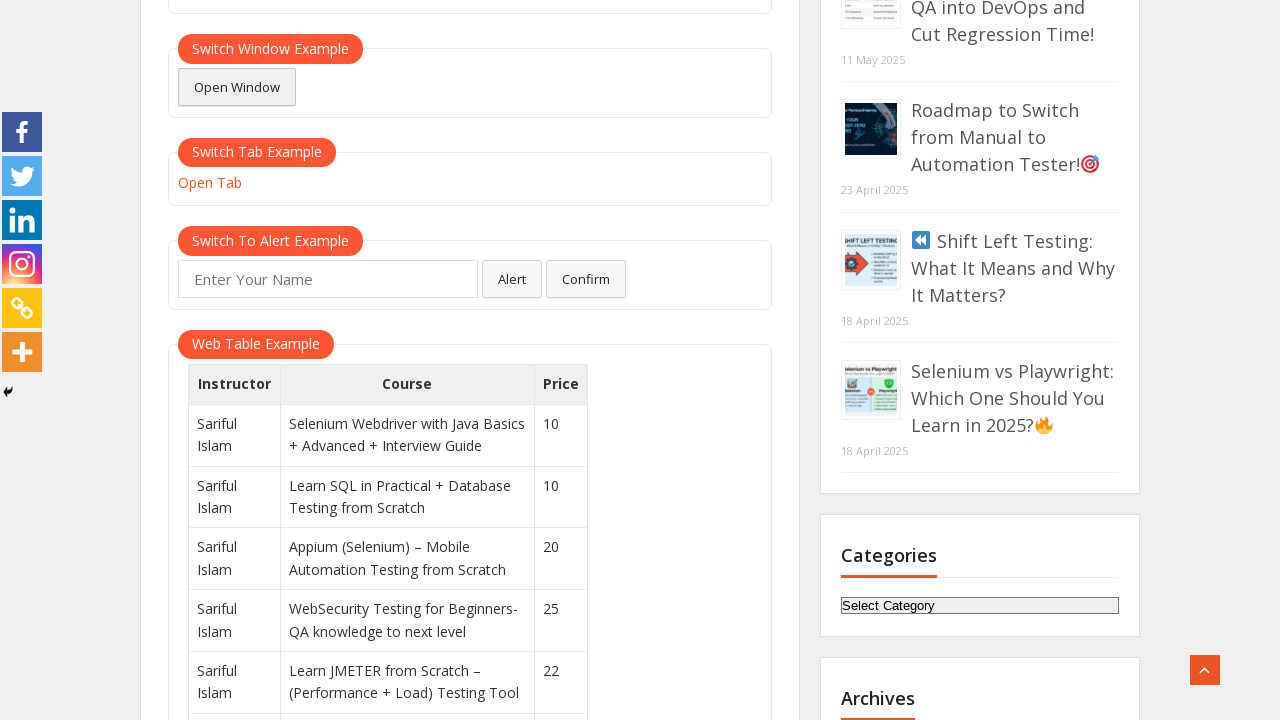

New window loaded and ready
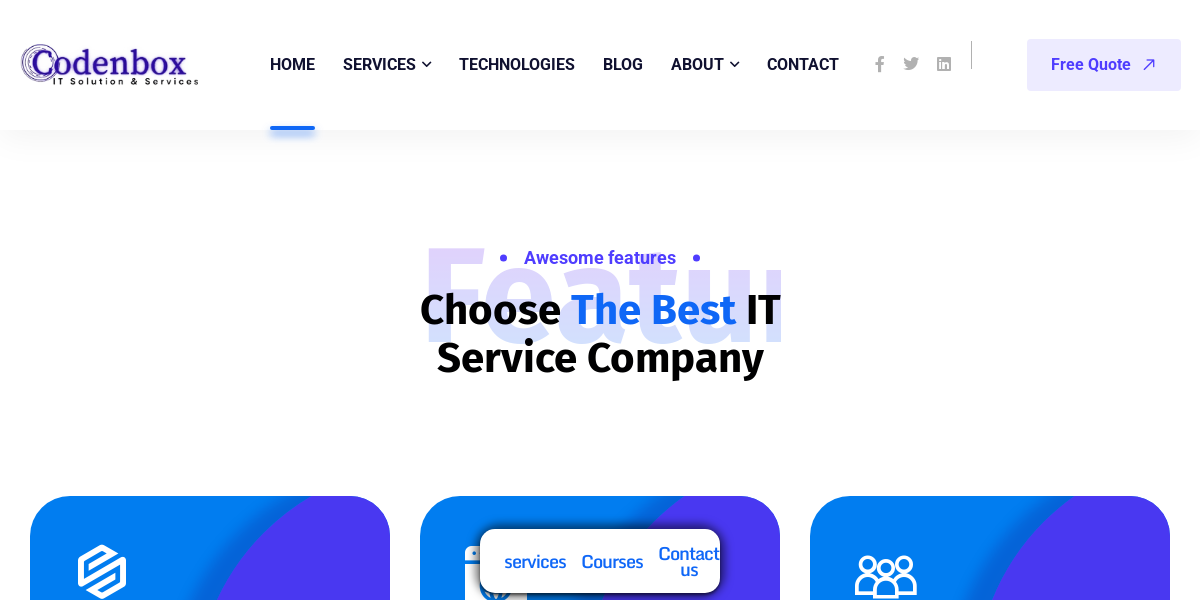

Clicked menu item in new window at (803, 65) on xpath=//*[@id='menu-item-9680']/a
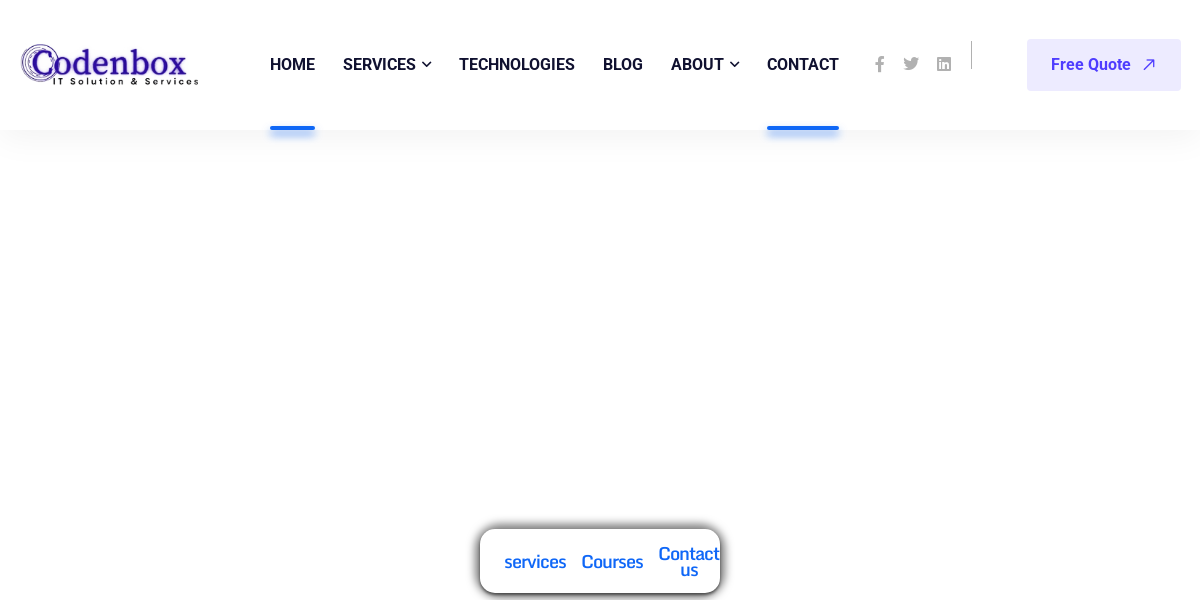

Switched back to original window and printed page title
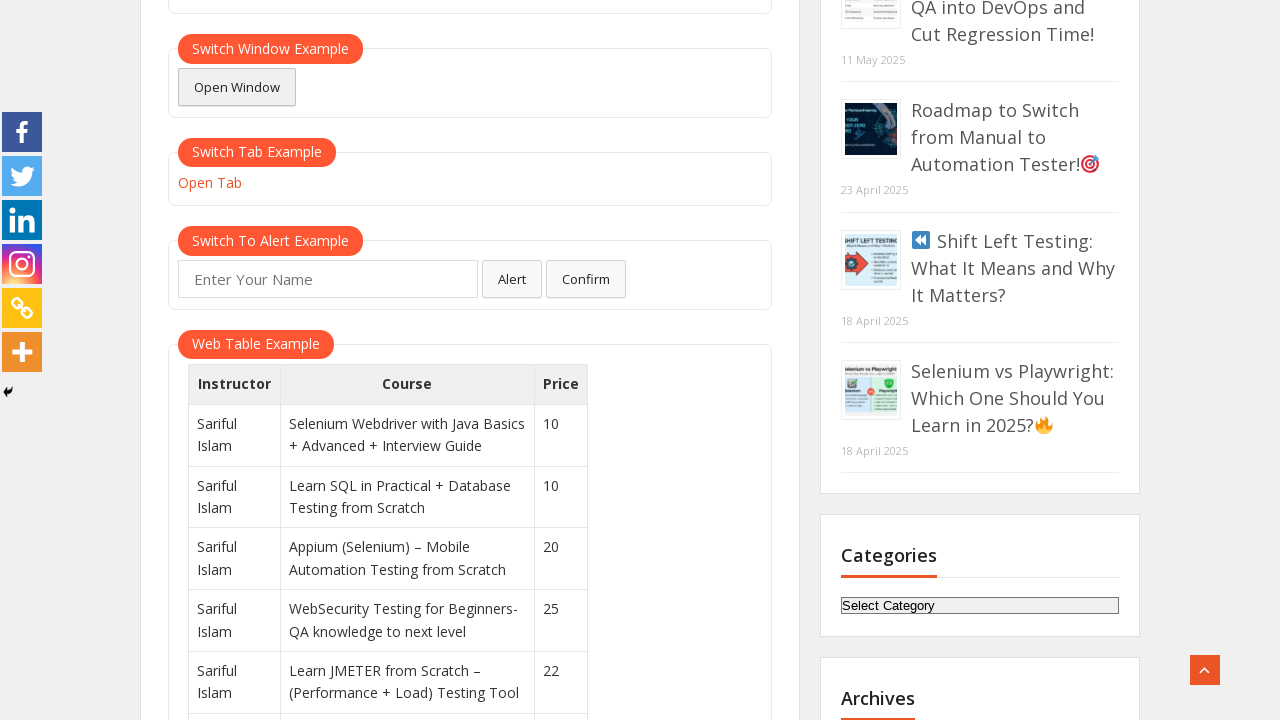

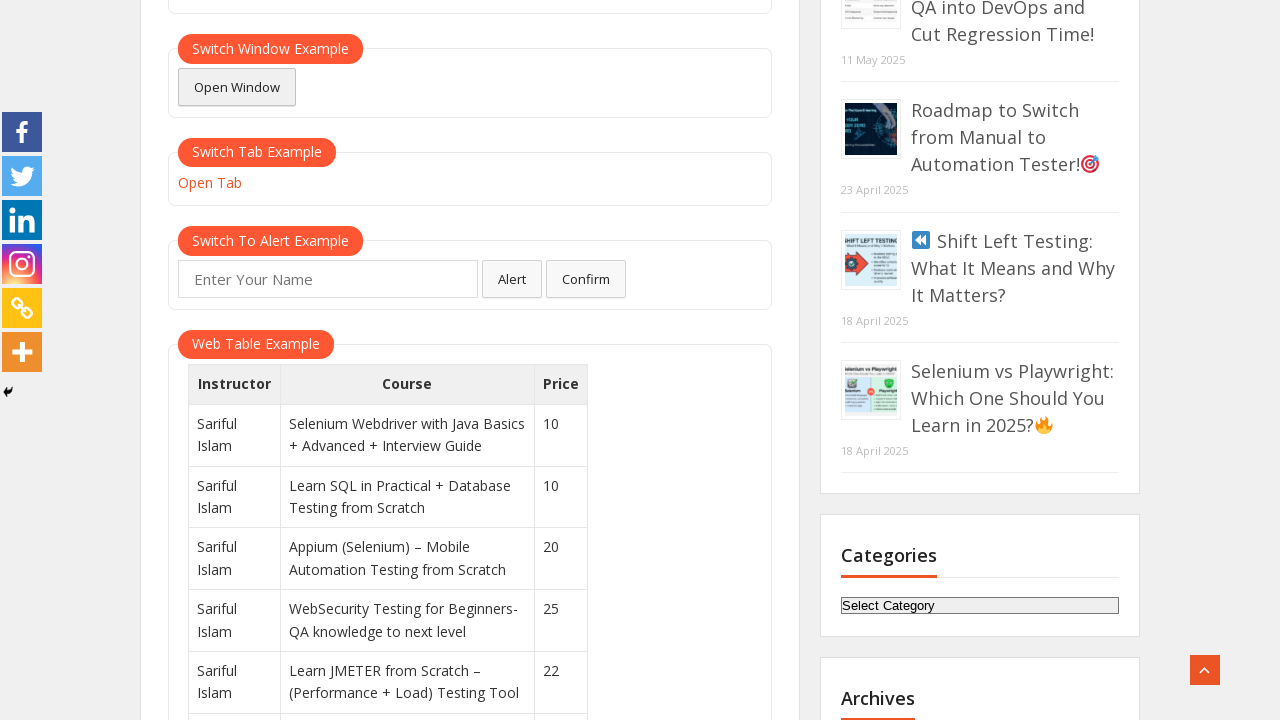